Tests checkbox functionality by navigating to the checkboxes page and clicking the first checkbox to verify it becomes selected

Starting URL: http://the-internet.herokuapp.com

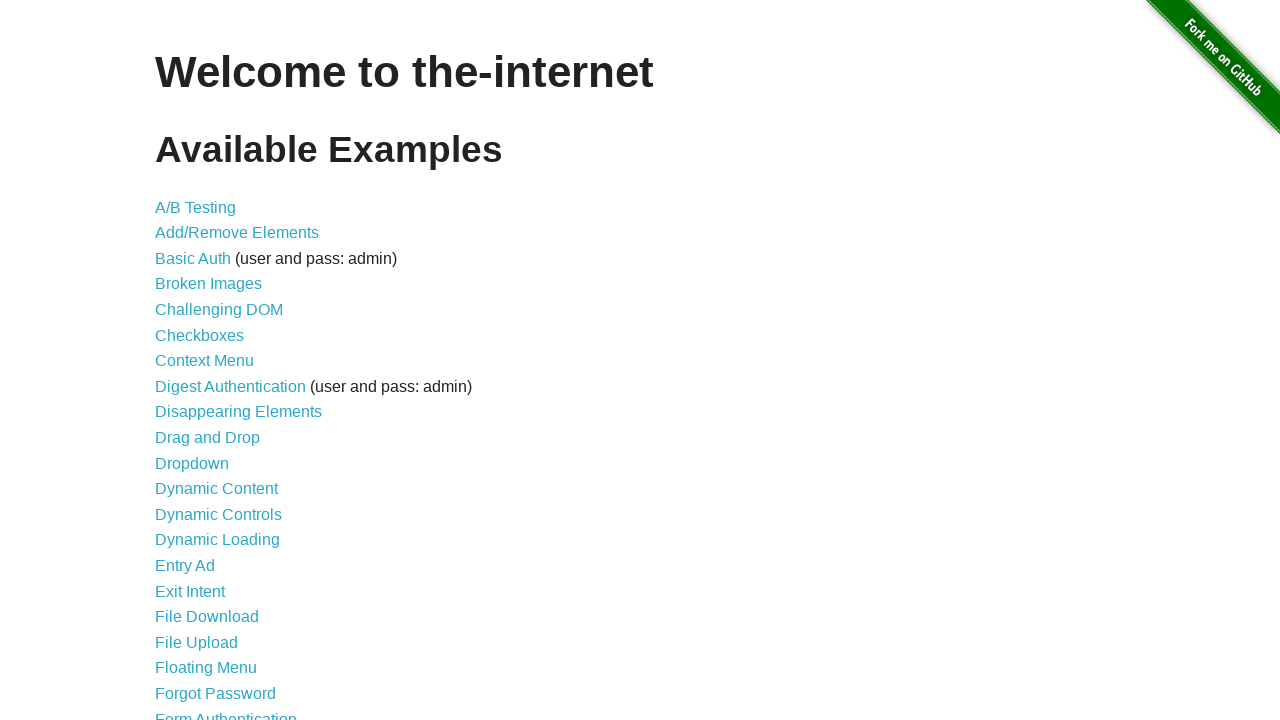

Clicked on the checkboxes link at (200, 335) on a[href='/checkboxes']
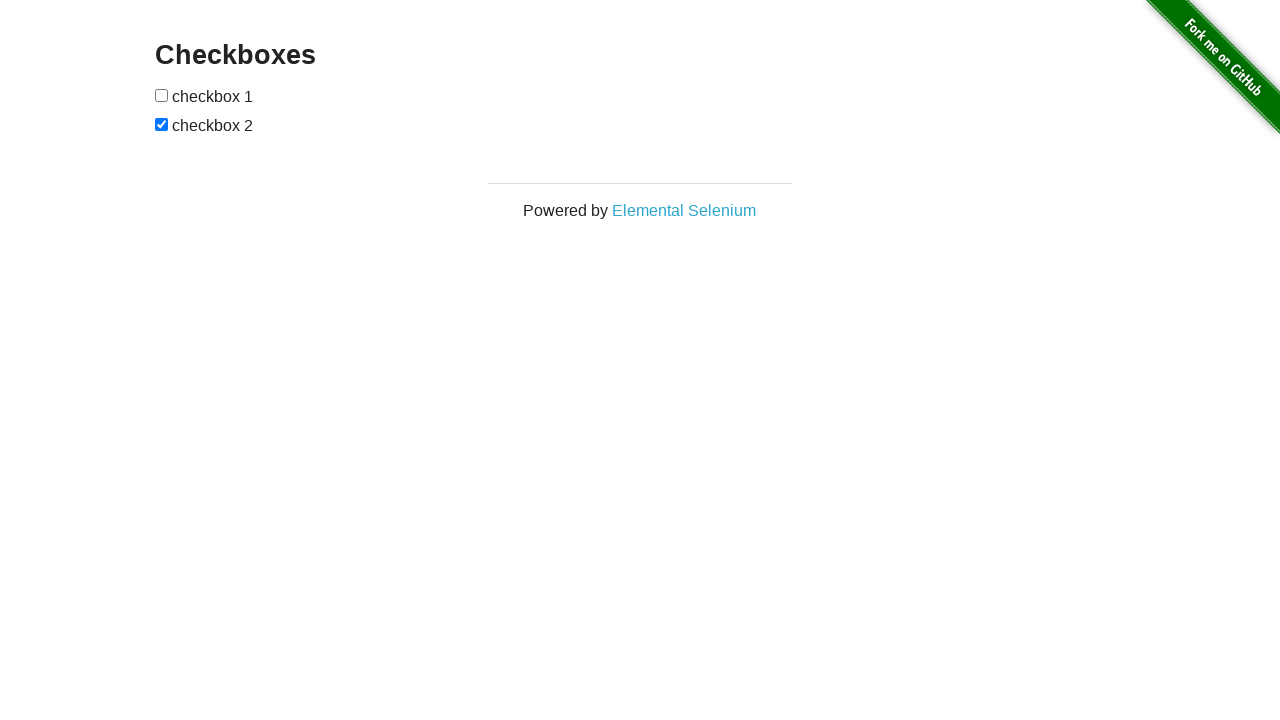

Located the first checkbox element
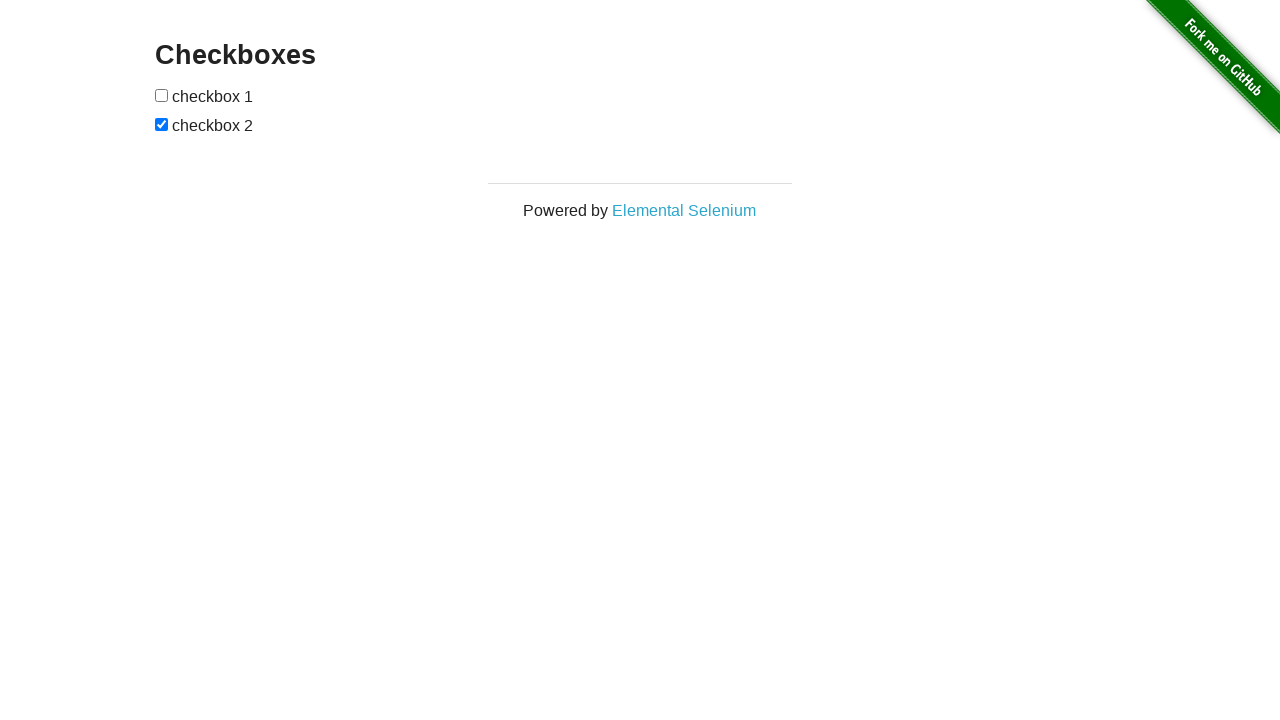

Clicked the first checkbox at (162, 95) on (//input[@type='checkbox'])[1]
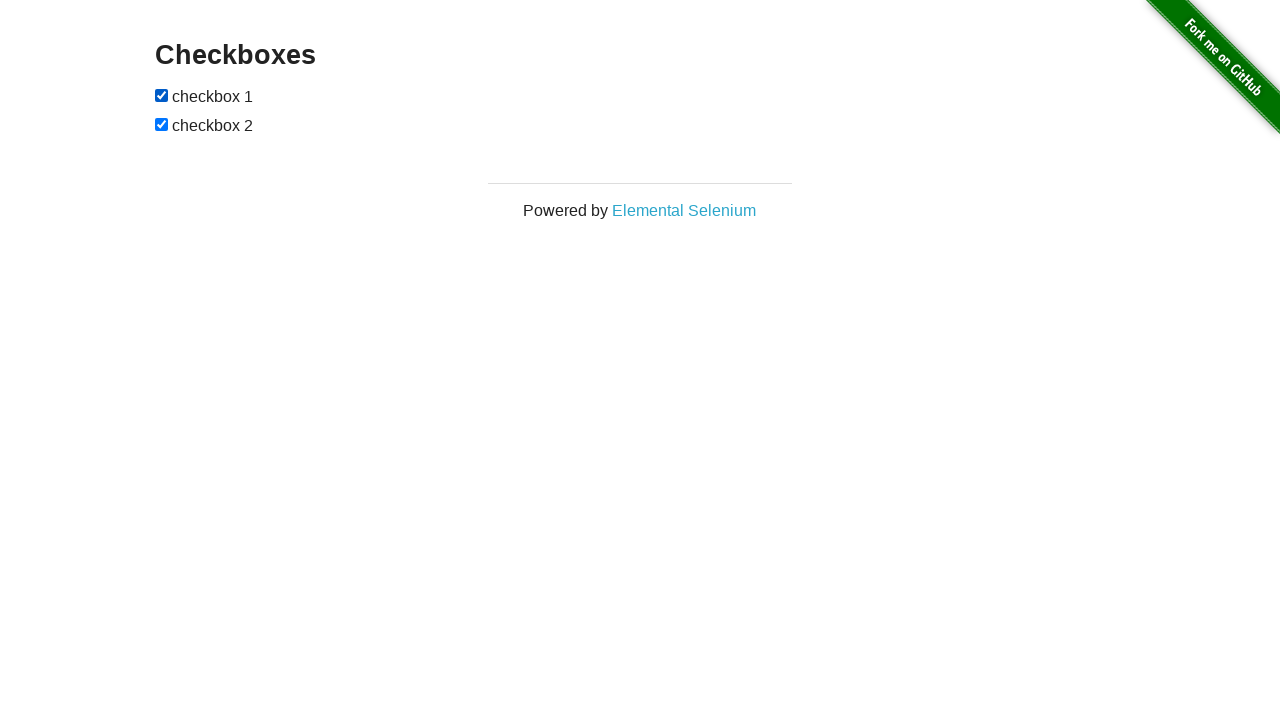

Verified that the first checkbox is selected
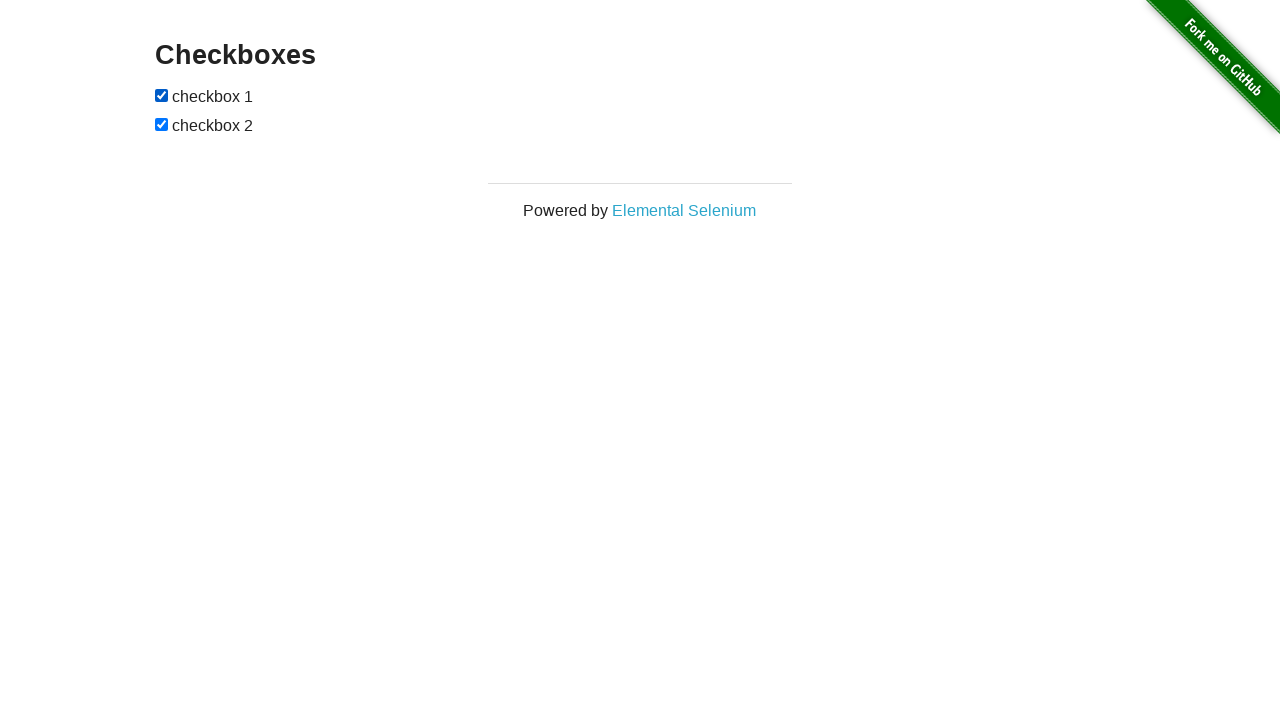

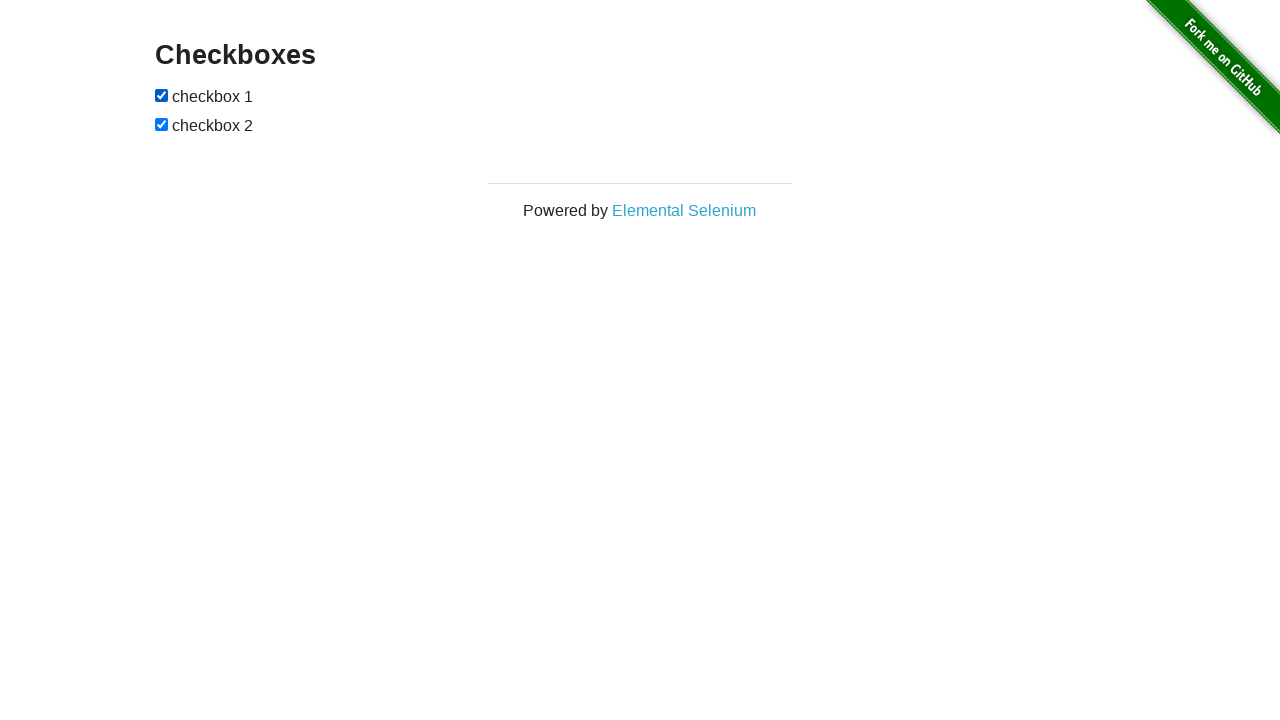